Tests a date picker calendar widget by selecting a specific date (June 15, 2027) through year, month, and day selection, then verifies the selected values in the input fields

Starting URL: https://rahulshettyacademy.com/seleniumPractise/#/offers

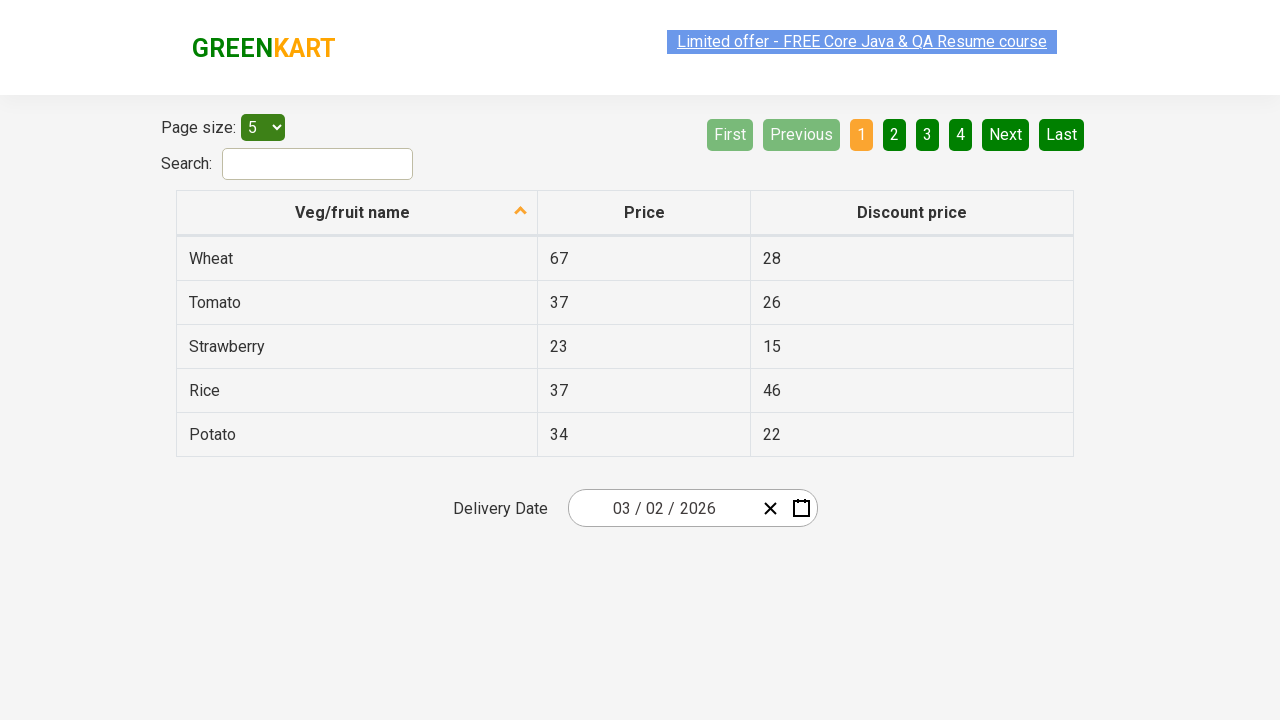

Clicked date picker input group to open calendar widget at (662, 508) on .react-date-picker__inputGroup
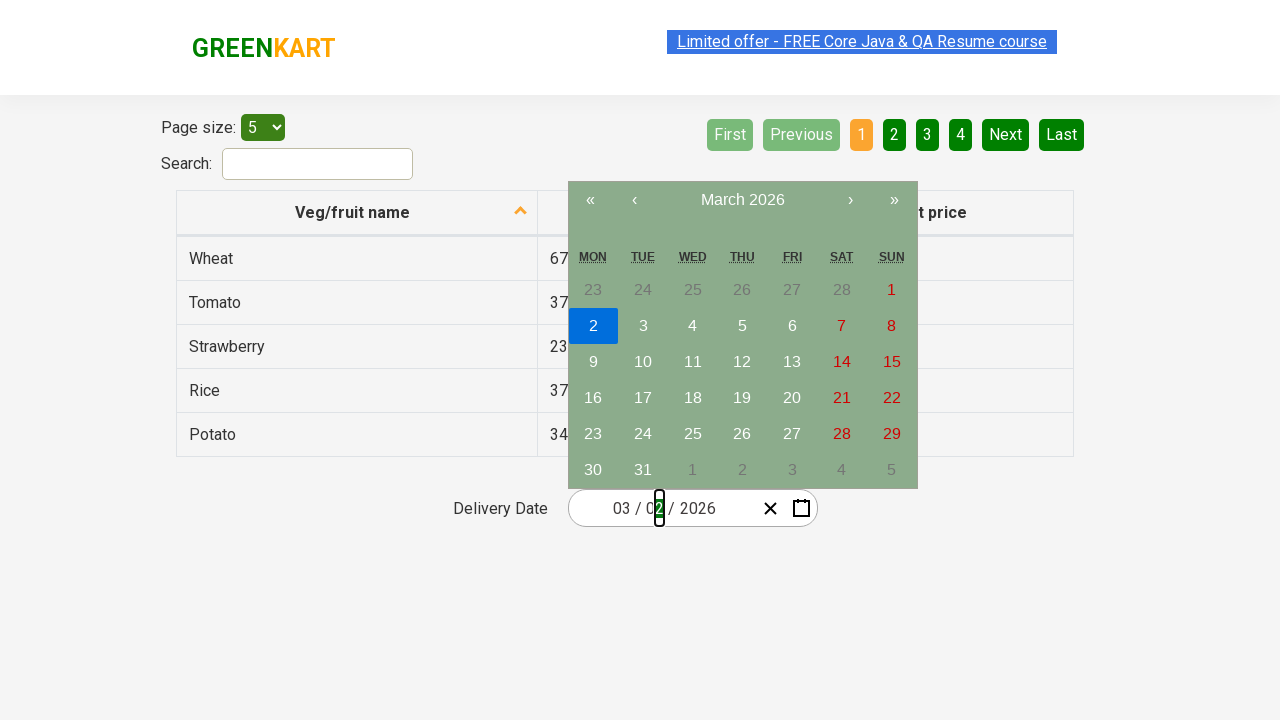

Clicked navigation label to navigate to month view at (742, 200) on .react-calendar__navigation__label
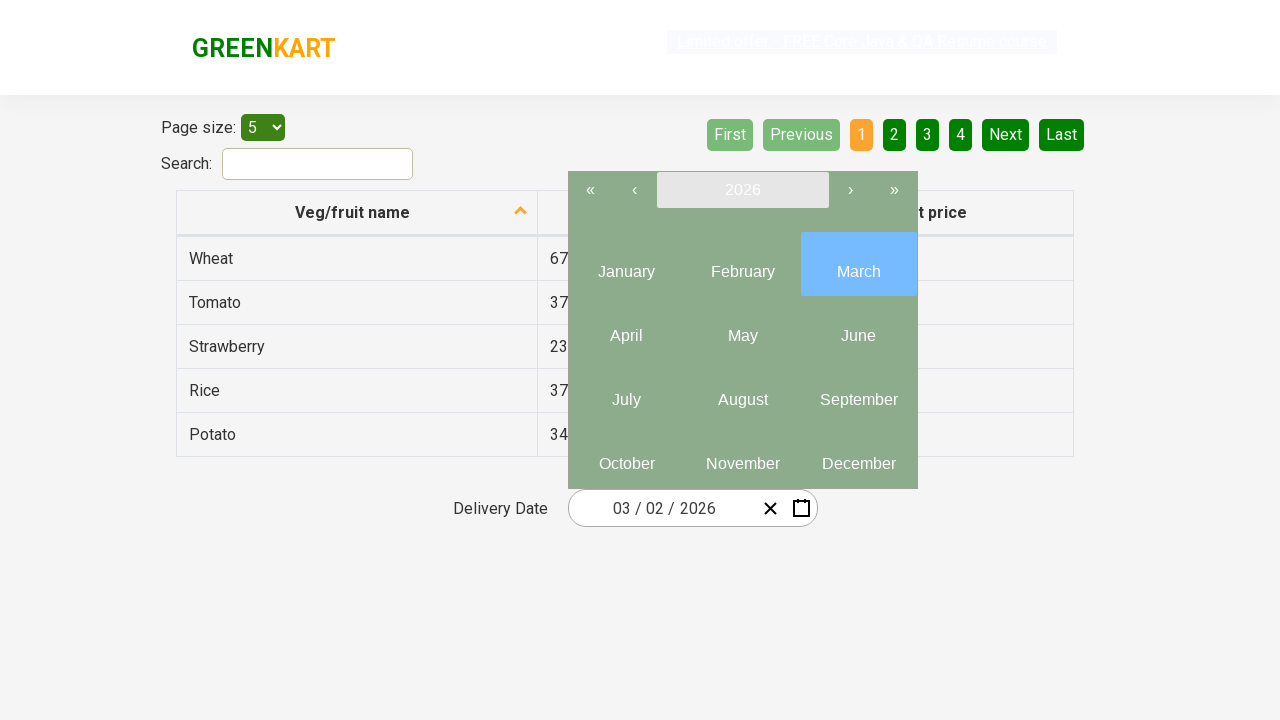

Clicked navigation label again to navigate to year view at (742, 190) on .react-calendar__navigation__label
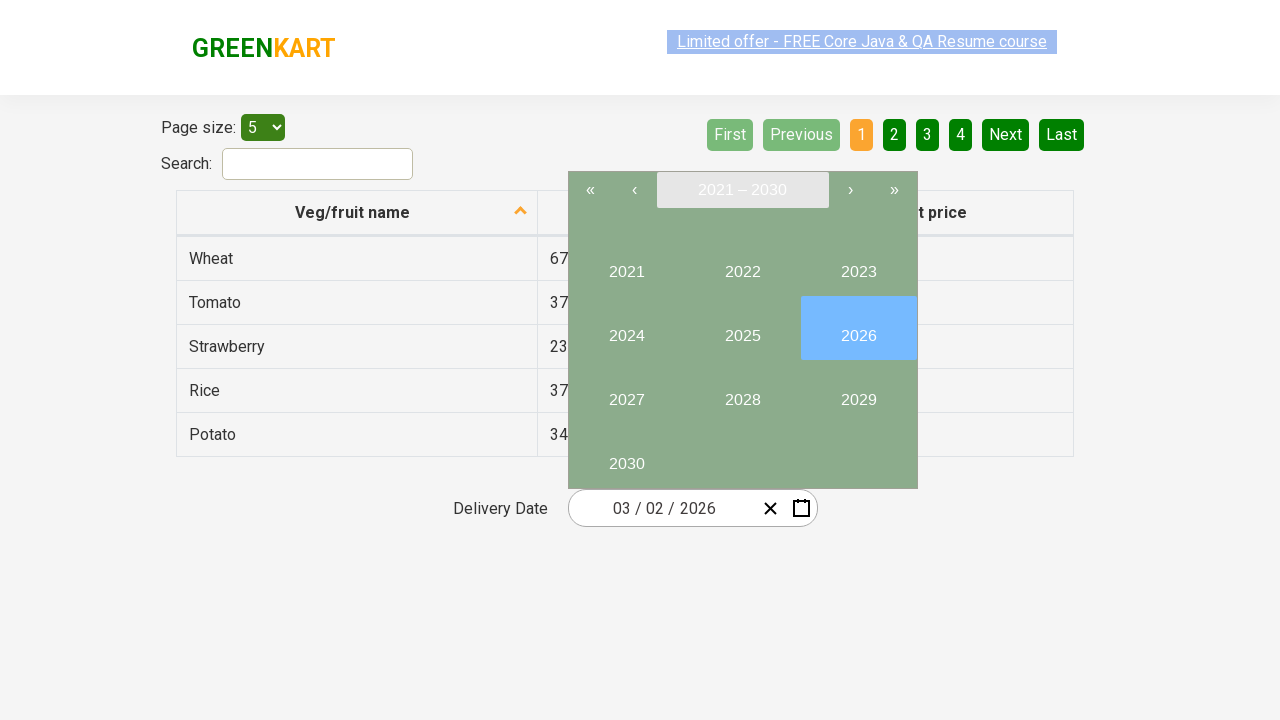

Selected year 2027 at (626, 392) on button:has-text("2027")
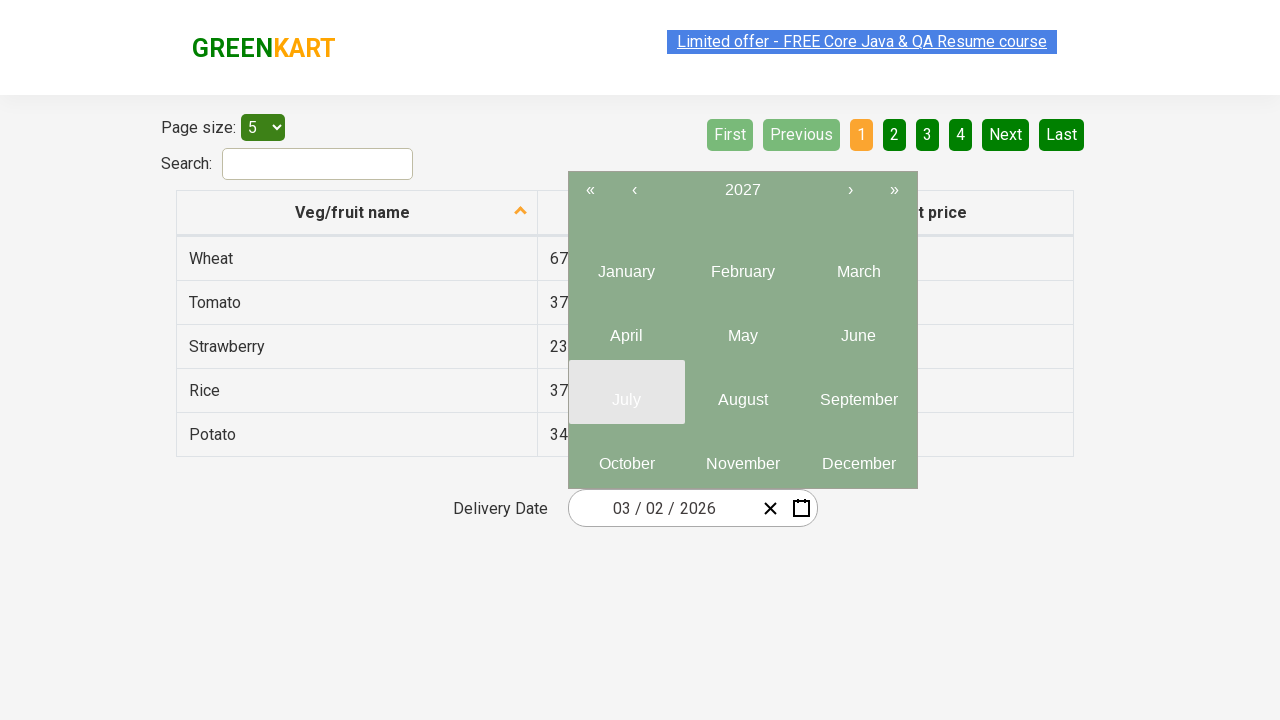

Selected month 6 (June) at (858, 328) on .react-calendar__year-view__months__month >> nth=5
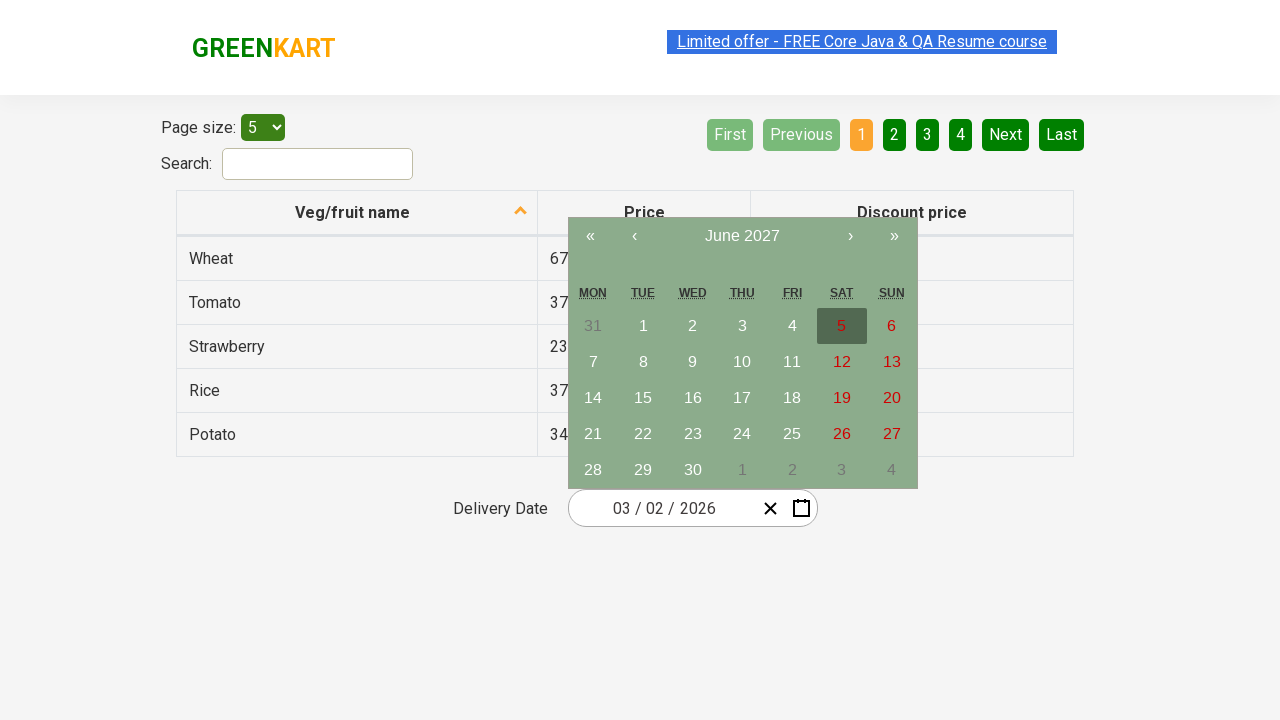

Selected day 15 at (643, 398) on abbr:has-text("15")
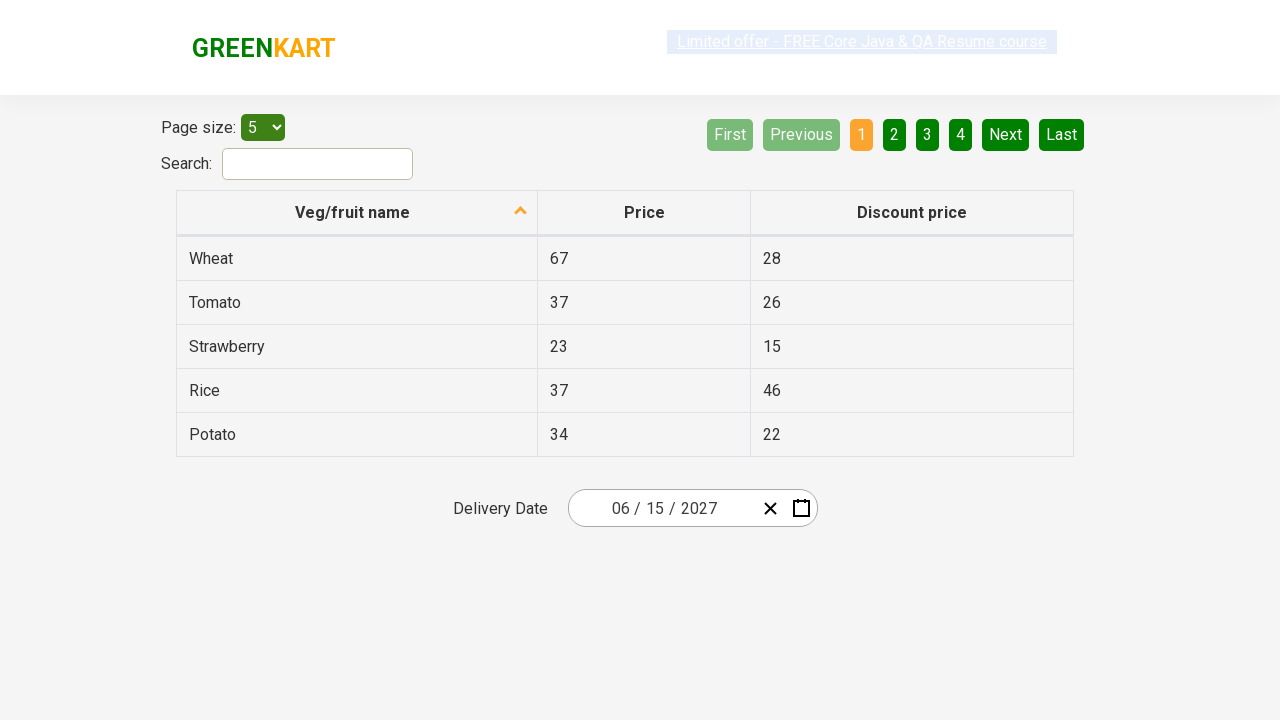

Verified input field 0: expected 6, got 6
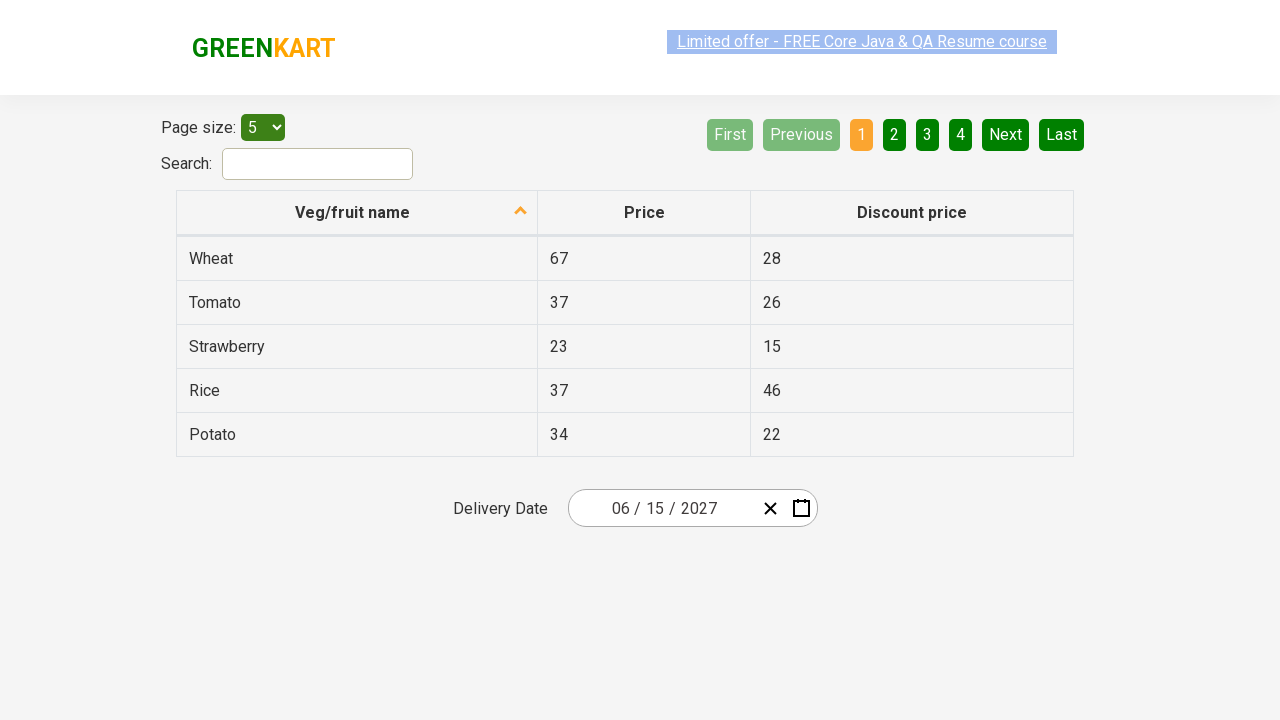

Verified input field 1: expected 15, got 15
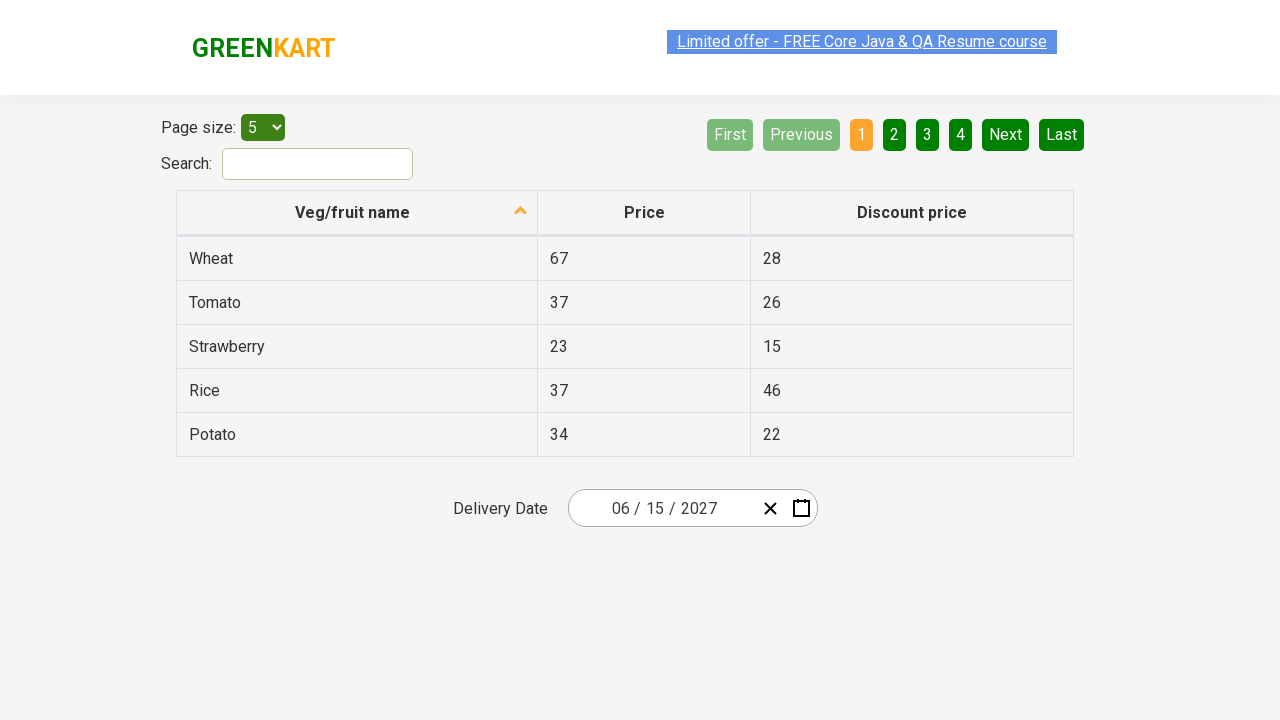

Verified input field 2: expected 2027, got 2027
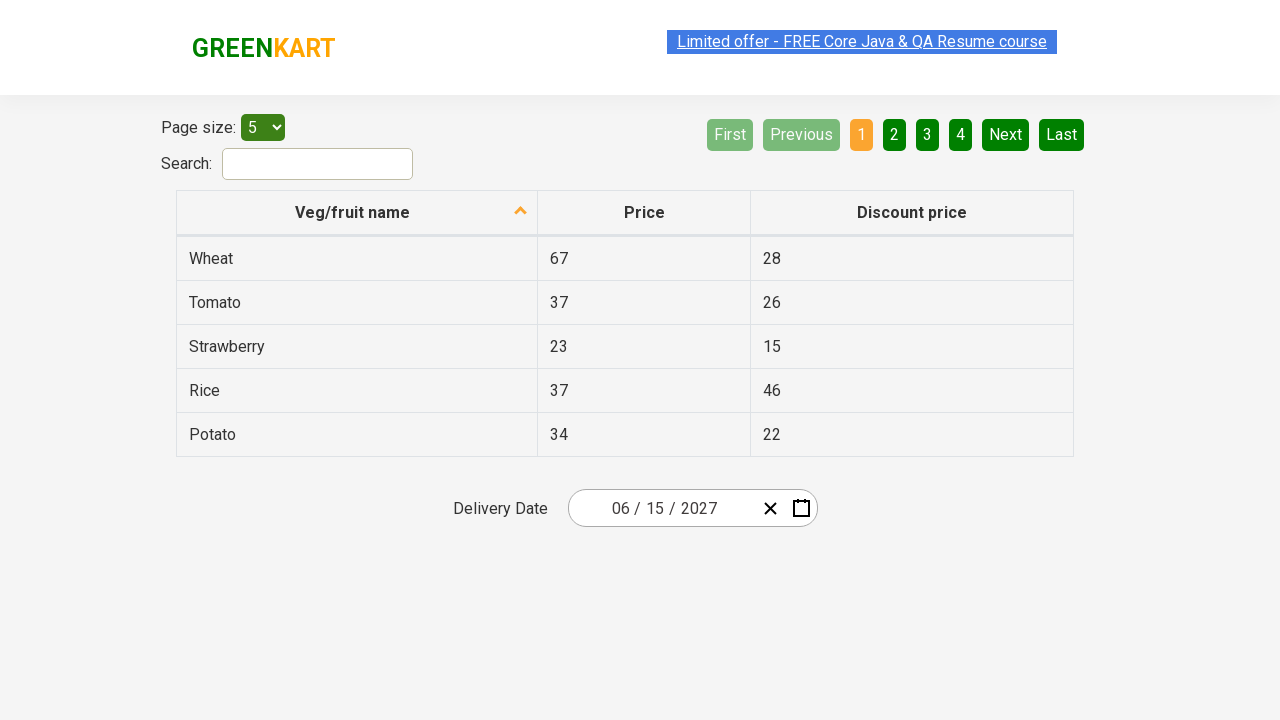

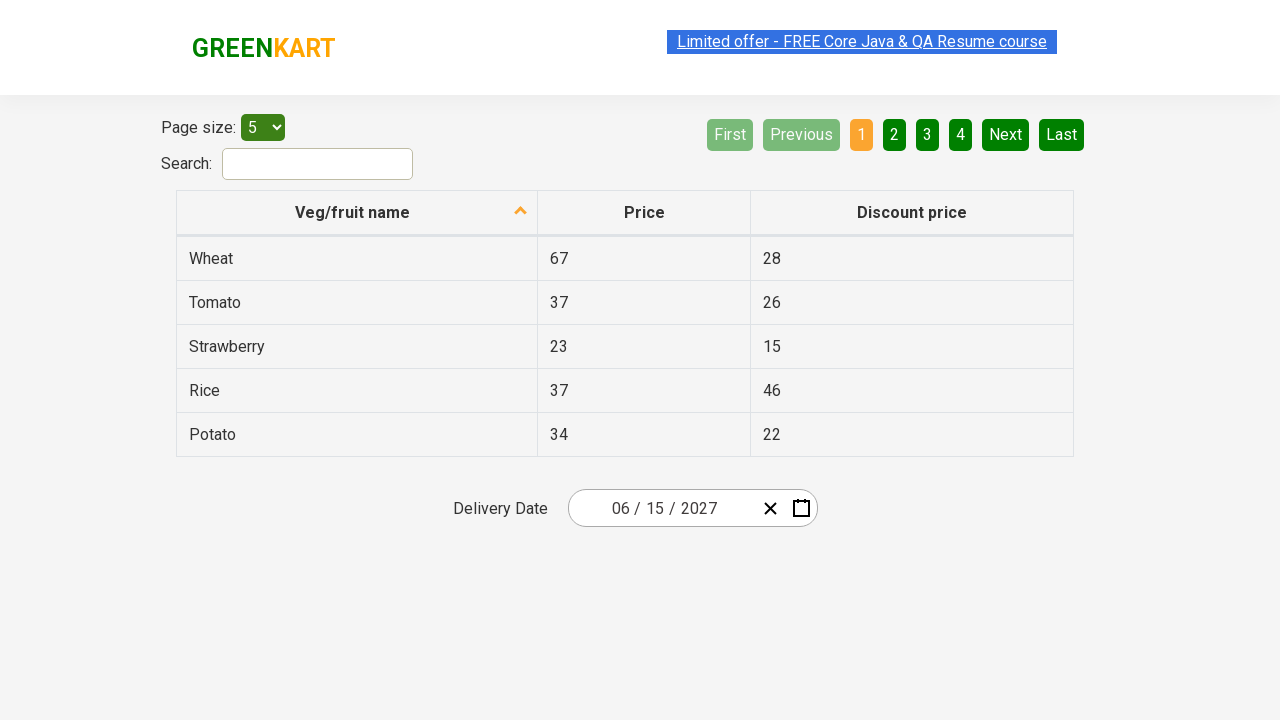